Tests dropdown selection functionality by selecting currency options using three different methods: visible text, index, and value

Starting URL: https://rahulshettyacademy.com/dropdownsPractise/

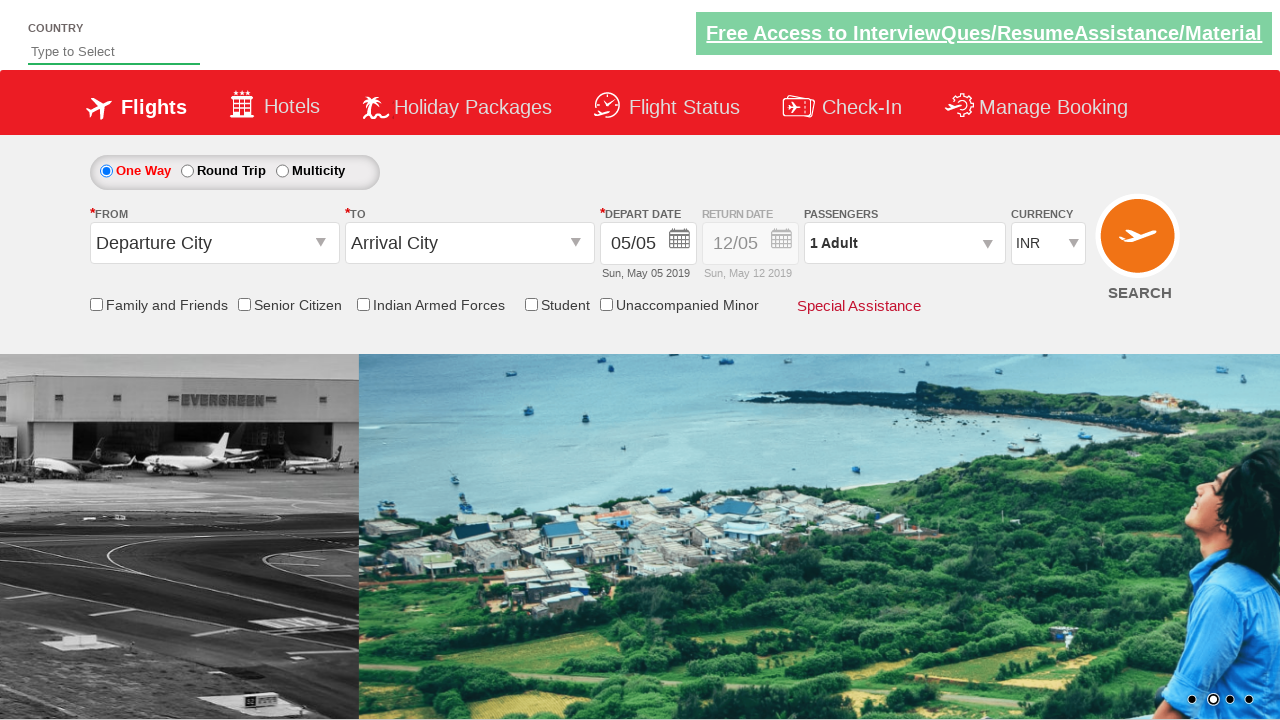

Navigated to dropdown practice page
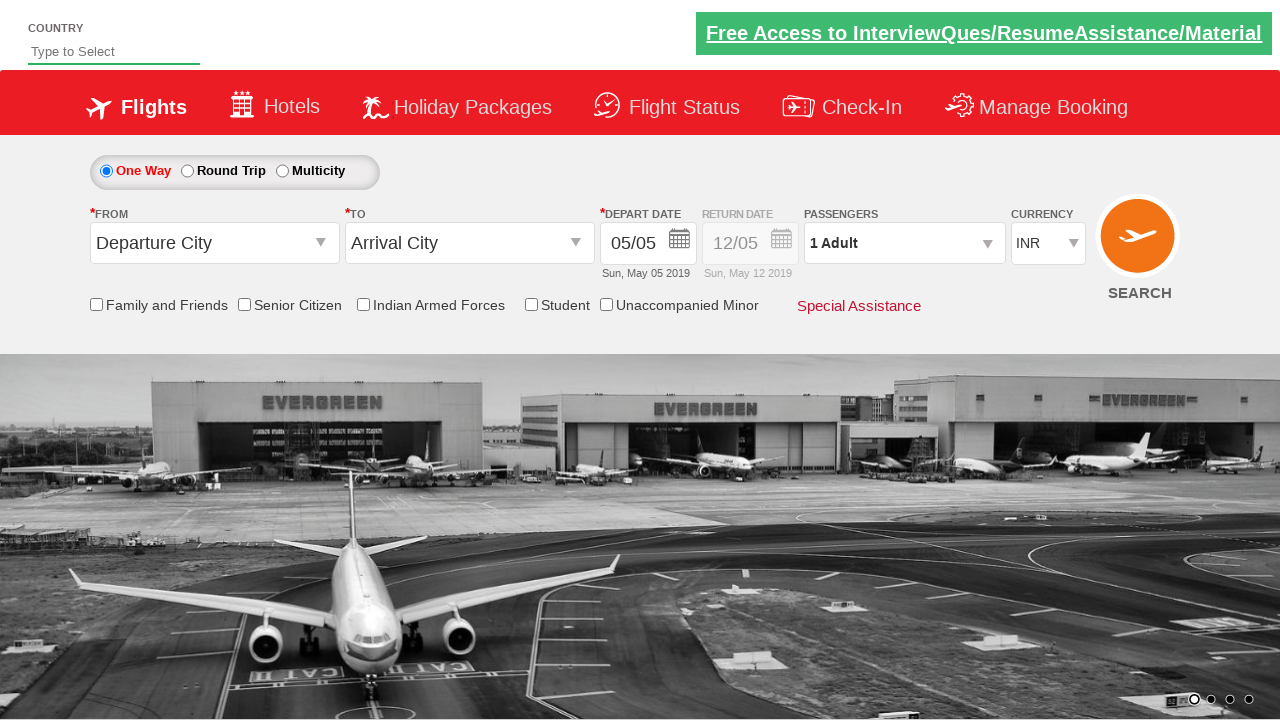

Selected currency dropdown option by visible text 'AED' on #ctl00_mainContent_DropDownListCurrency
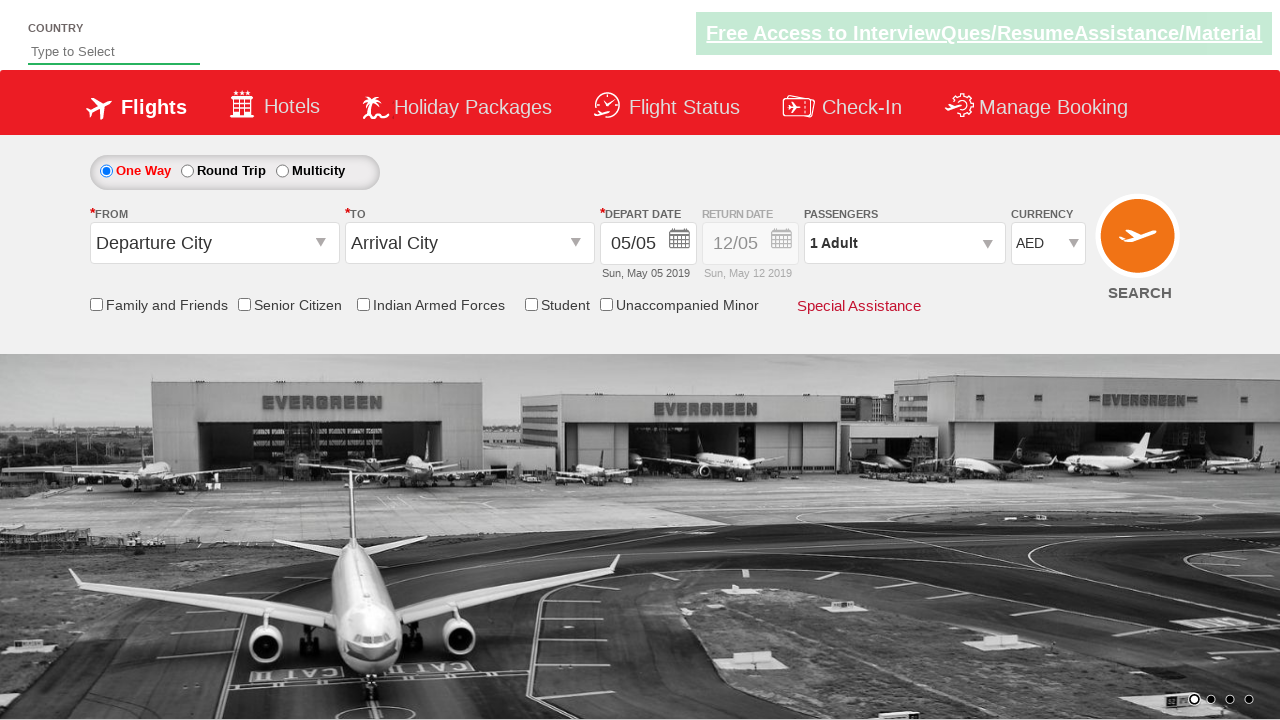

Waited 1 second before next selection
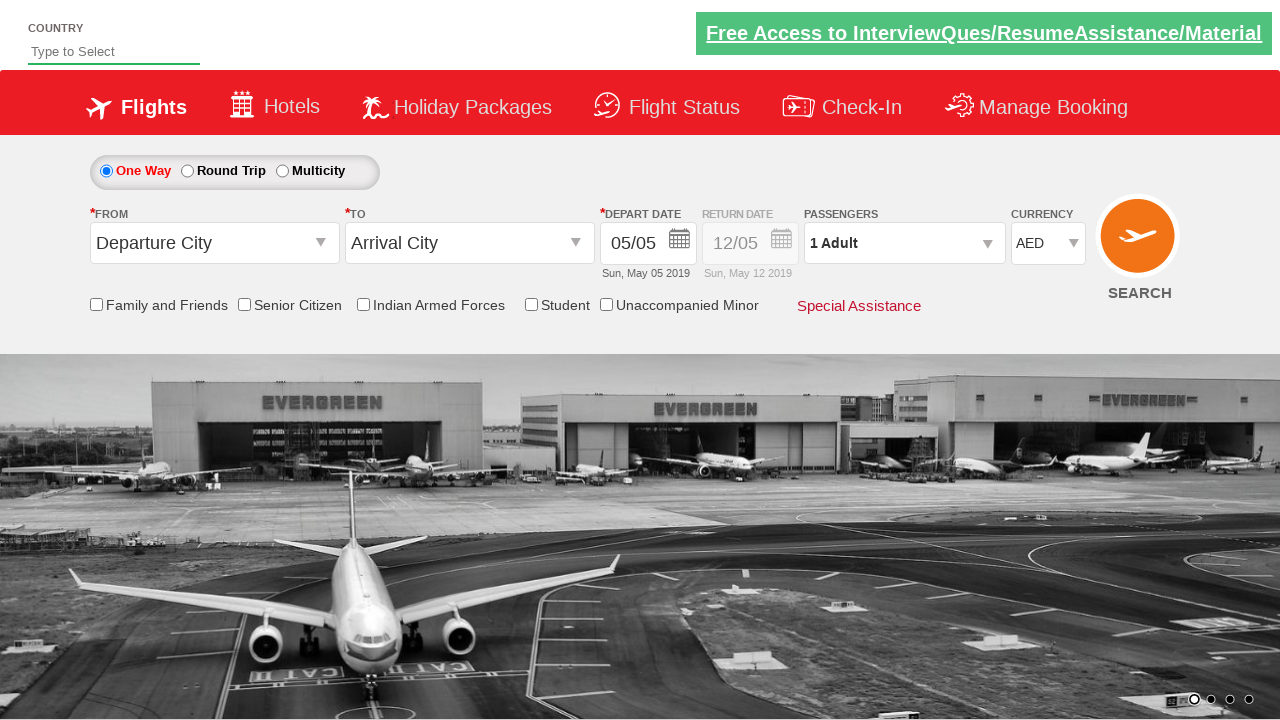

Selected currency dropdown option by index 3 on #ctl00_mainContent_DropDownListCurrency
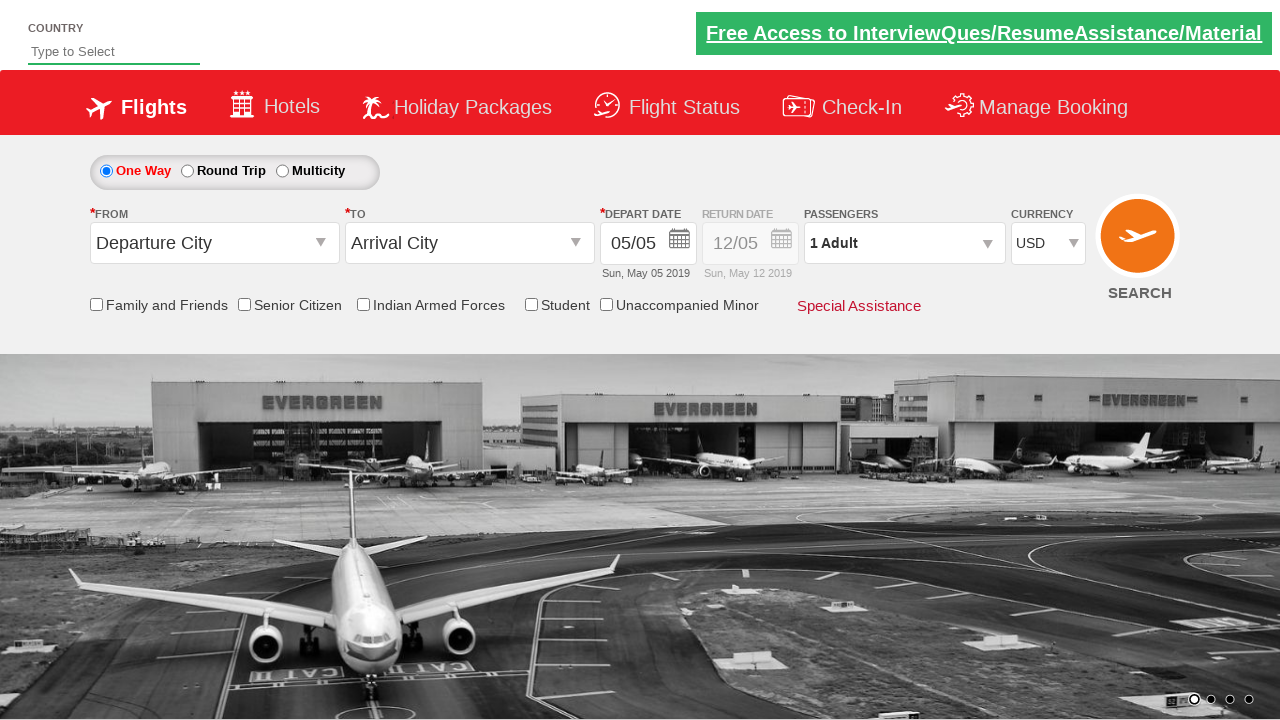

Waited 1 second before next selection
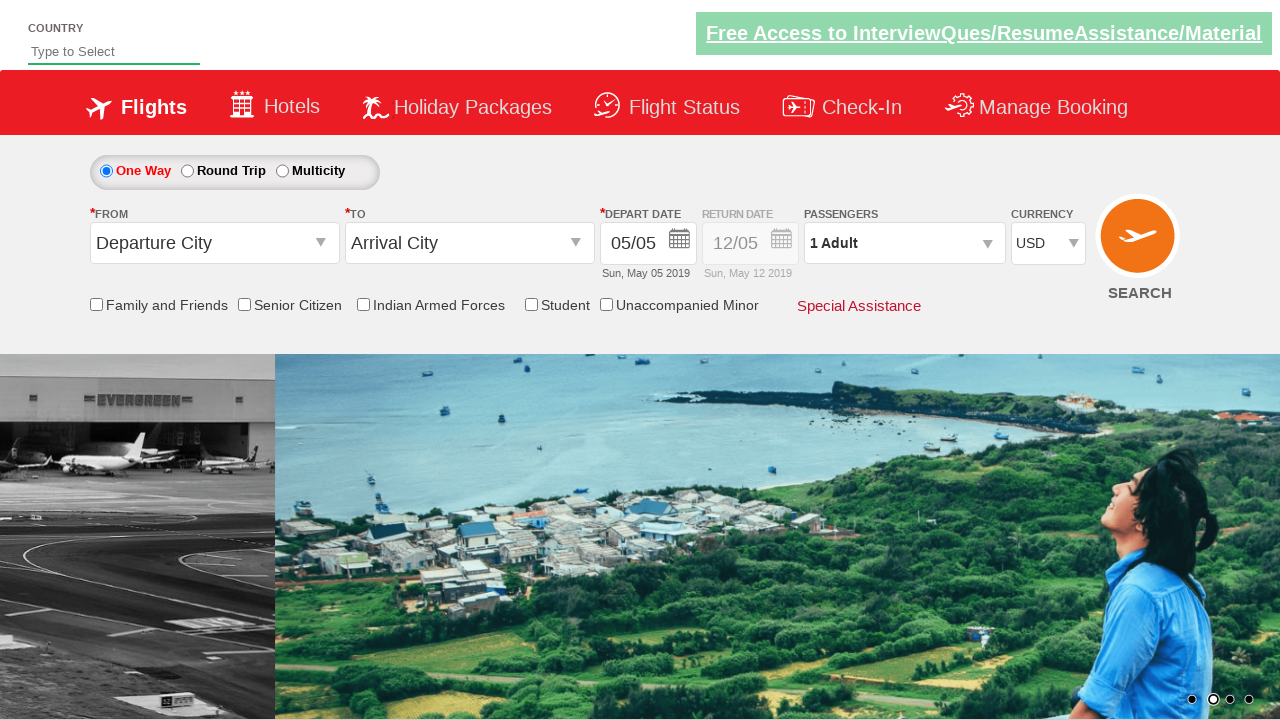

Selected currency dropdown option by value 'INR' on #ctl00_mainContent_DropDownListCurrency
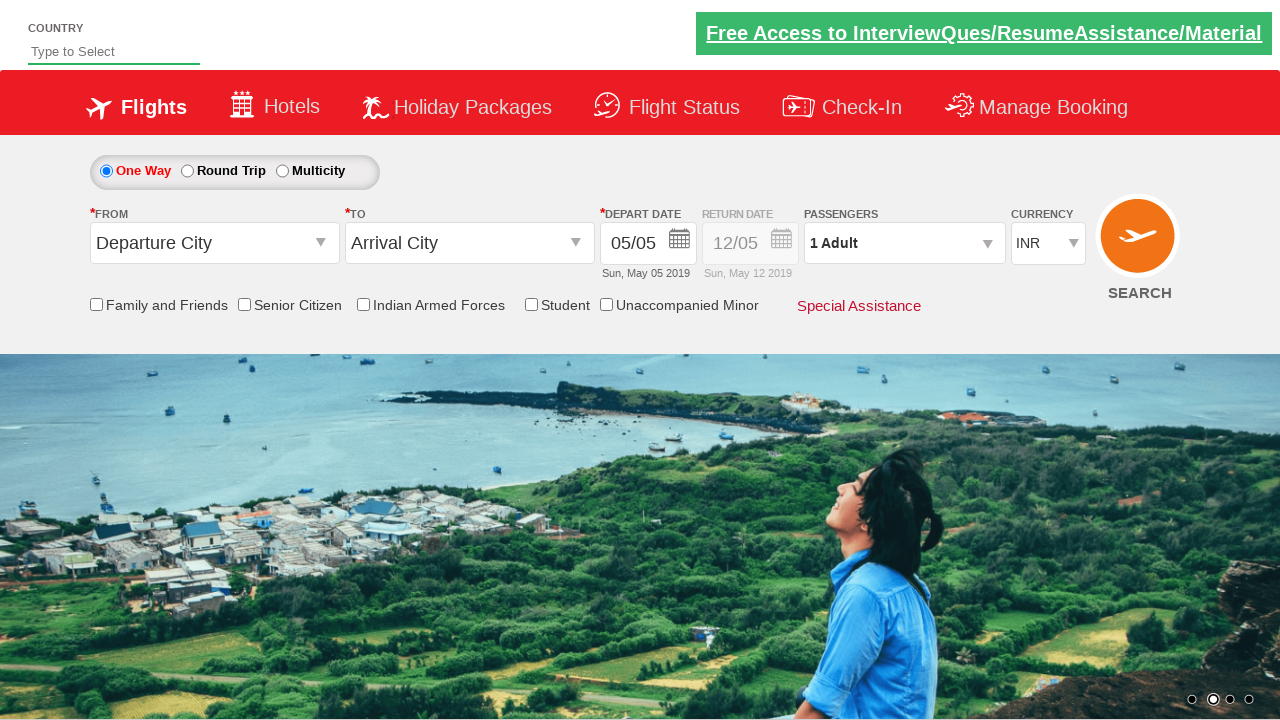

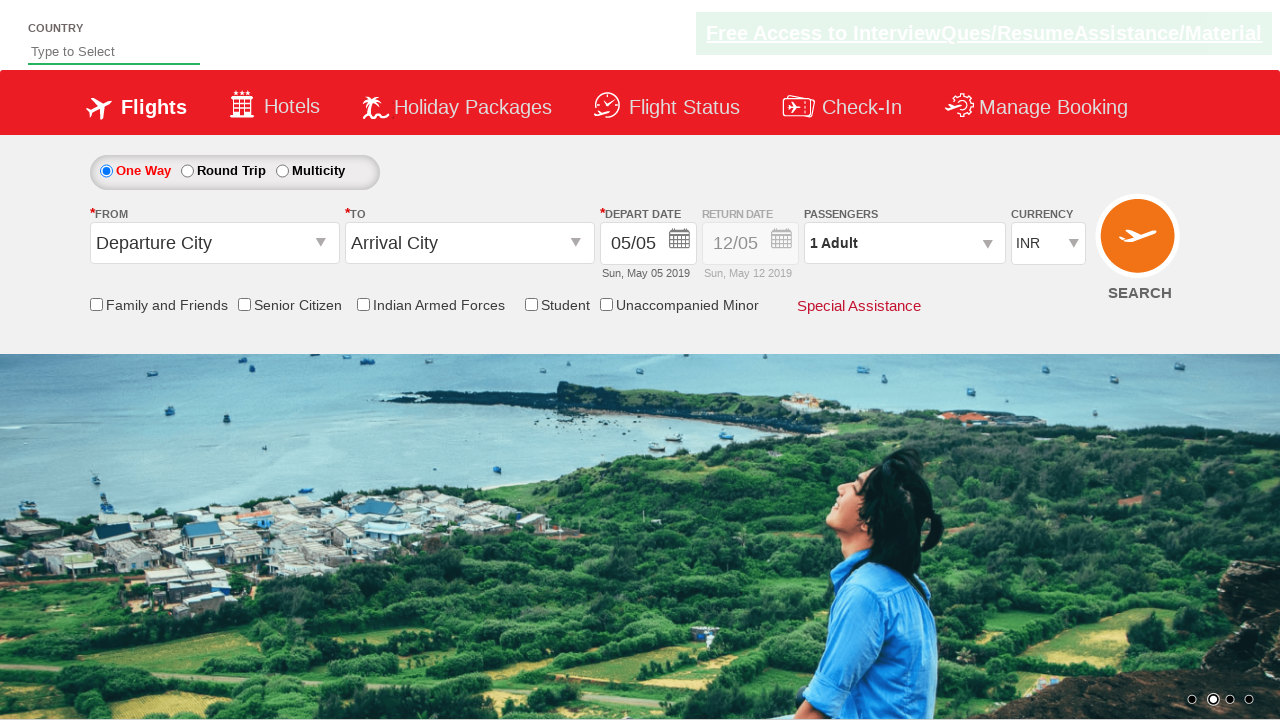